Tests various form elements on the omayo practice website including dropdown selection, textarea input, radio button click, checkbox selections, and text input field.

Starting URL: http://omayo.blogspot.com/

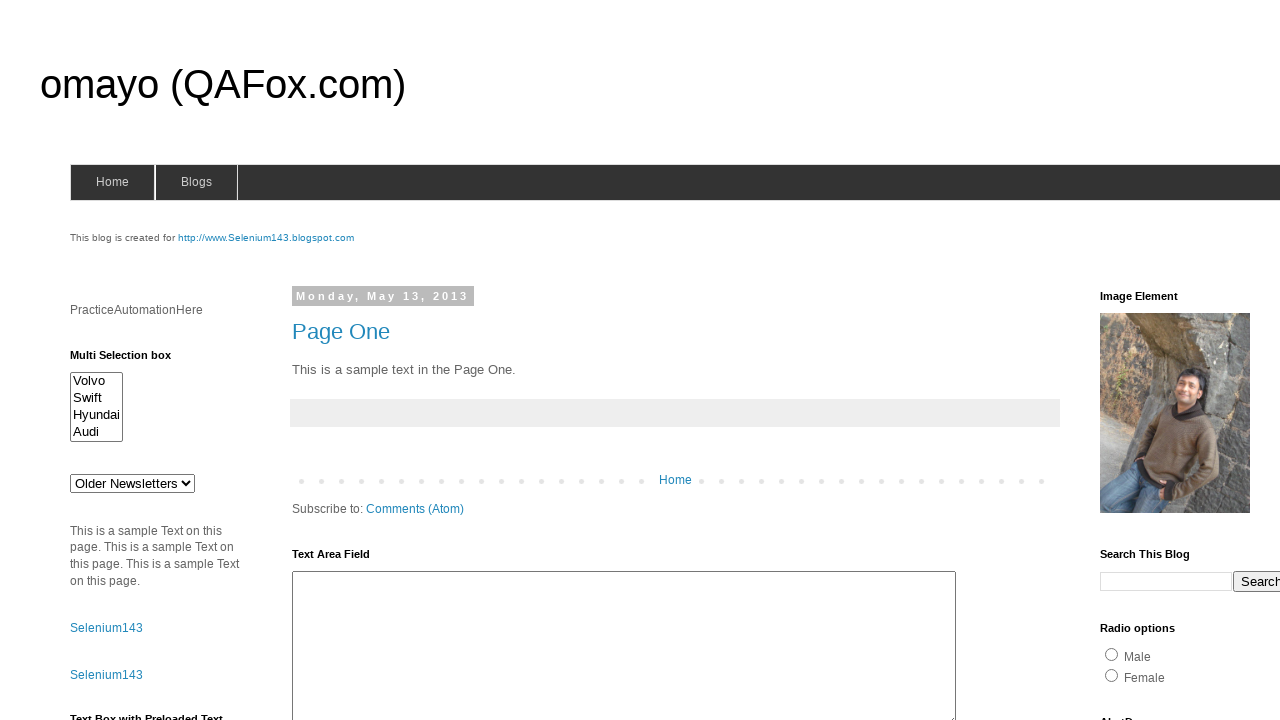

Selected 'doc 3' from dropdown menu on #drop1
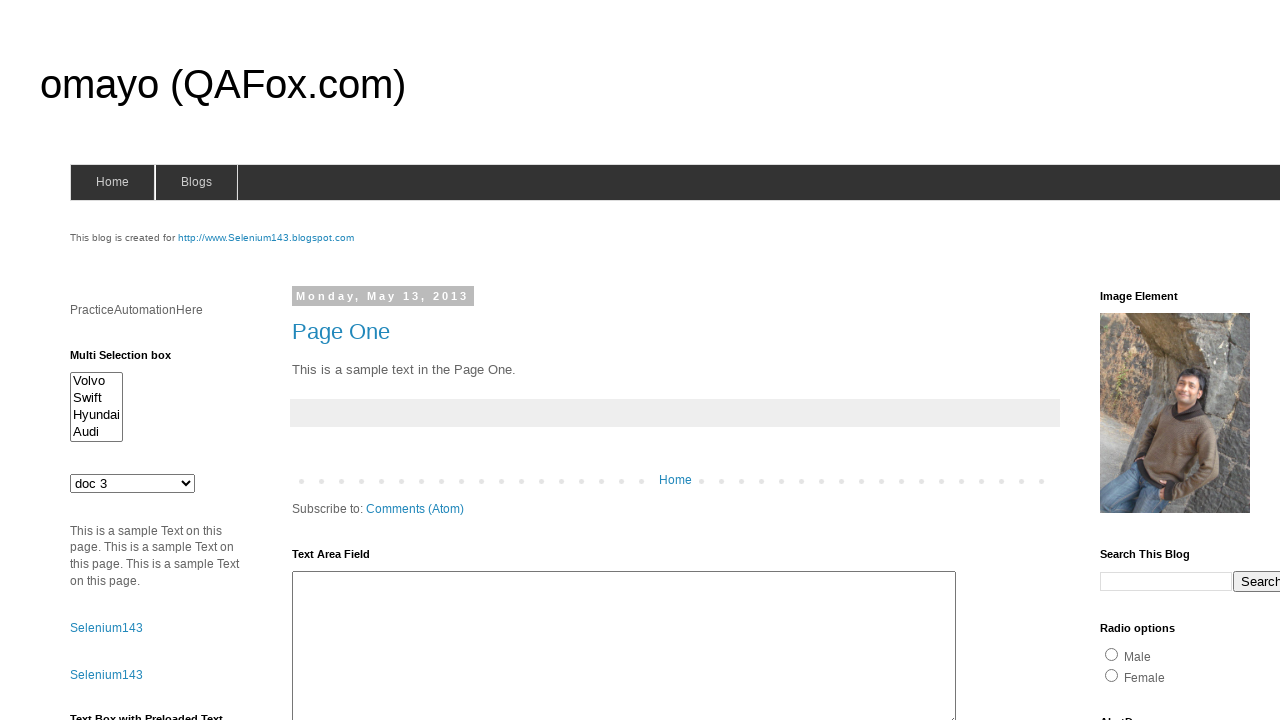

Filled textarea with 'Ahmet and Emrah practicing together' on textarea#ta1
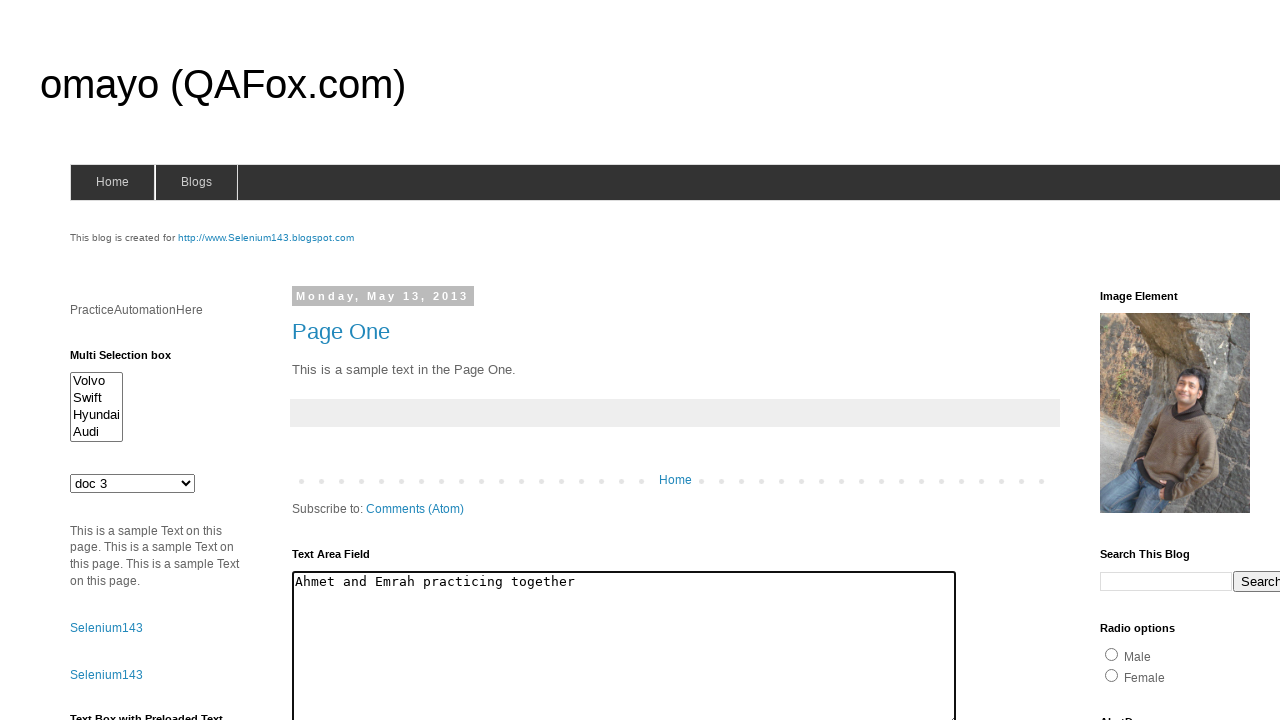

Clicked male radio button at (1112, 654) on #radio1
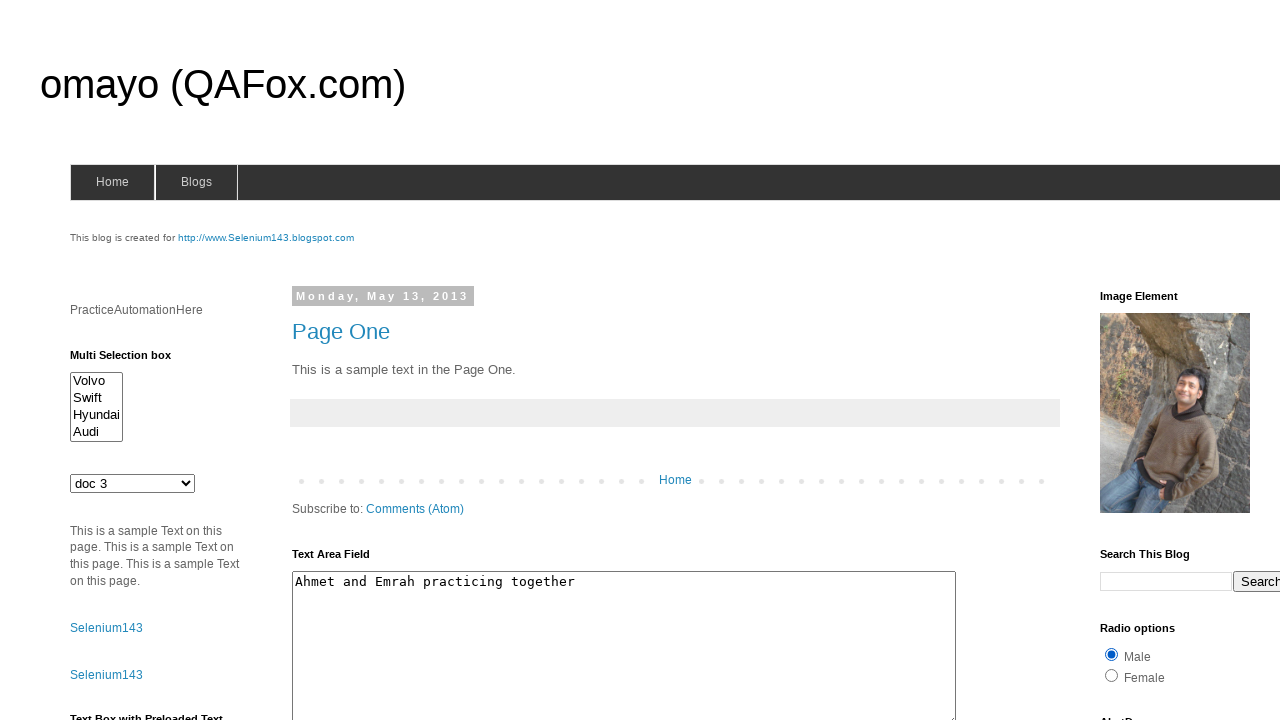

Clicked orange checkbox at (1152, 361) on #checkbox1
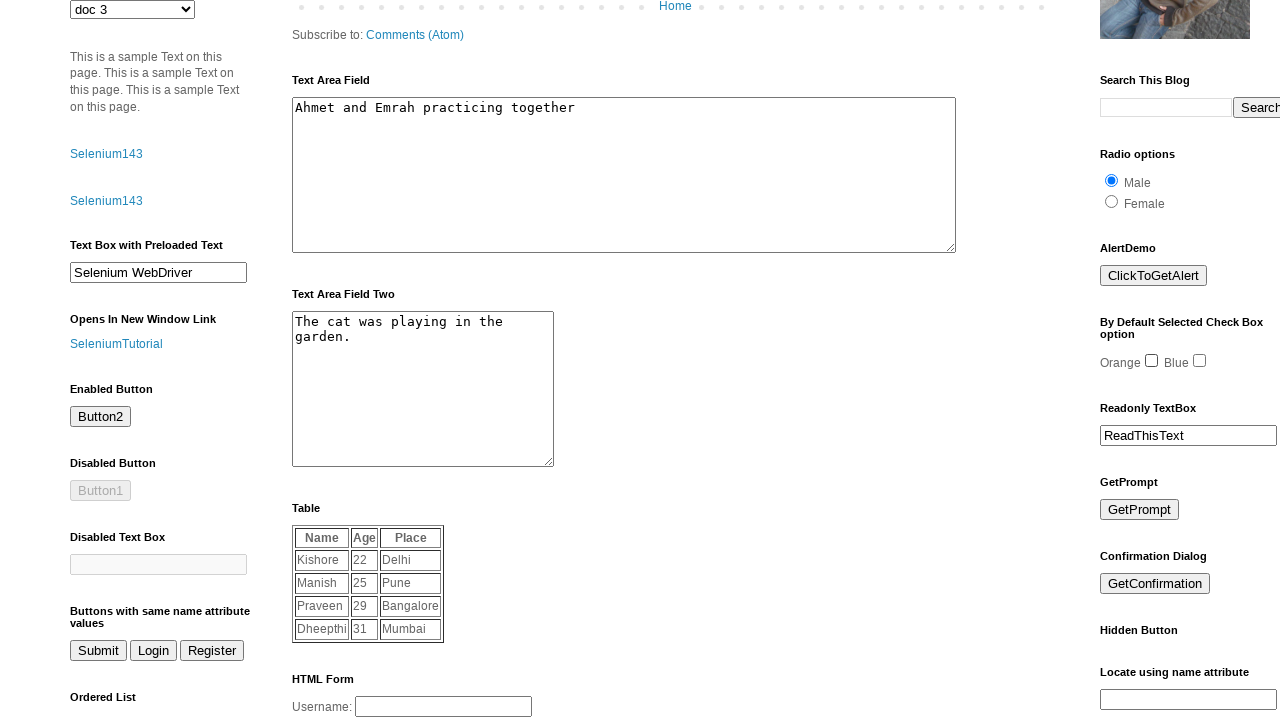

Clicked blue checkbox at (1200, 361) on #checkbox2
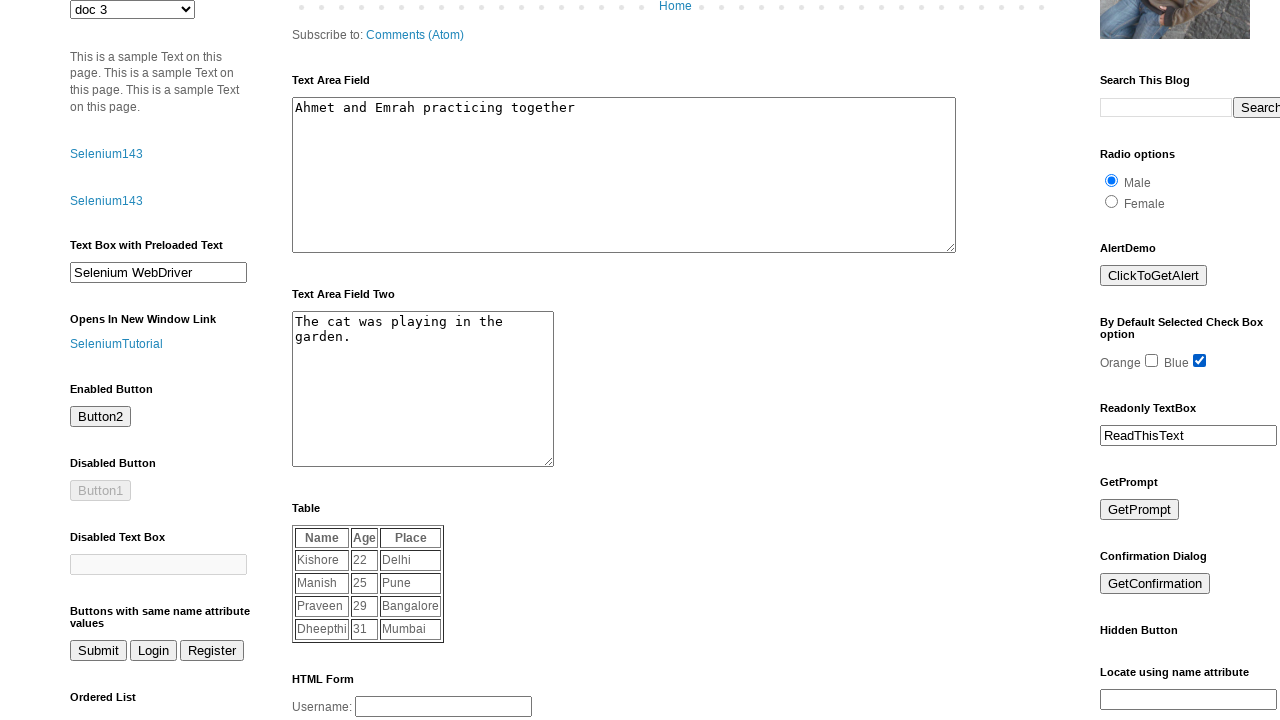

Filled text input field with 'AhmetEmre' on input[name='textboxn']
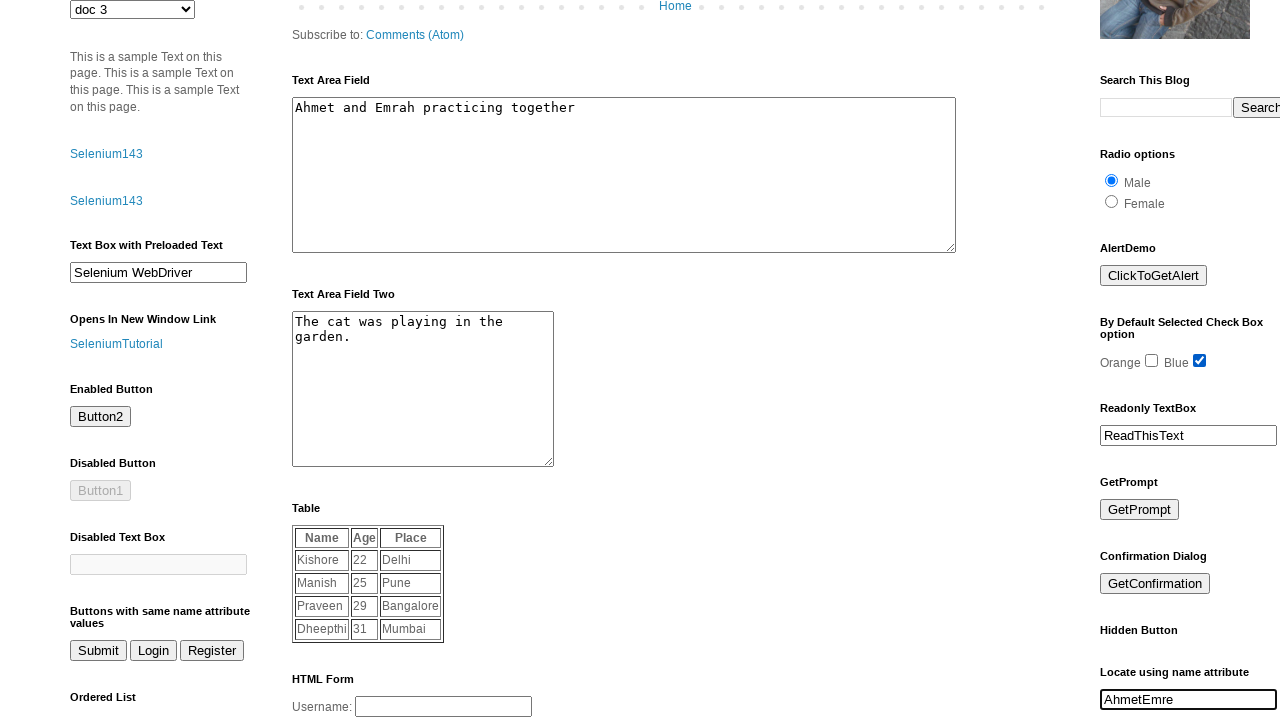

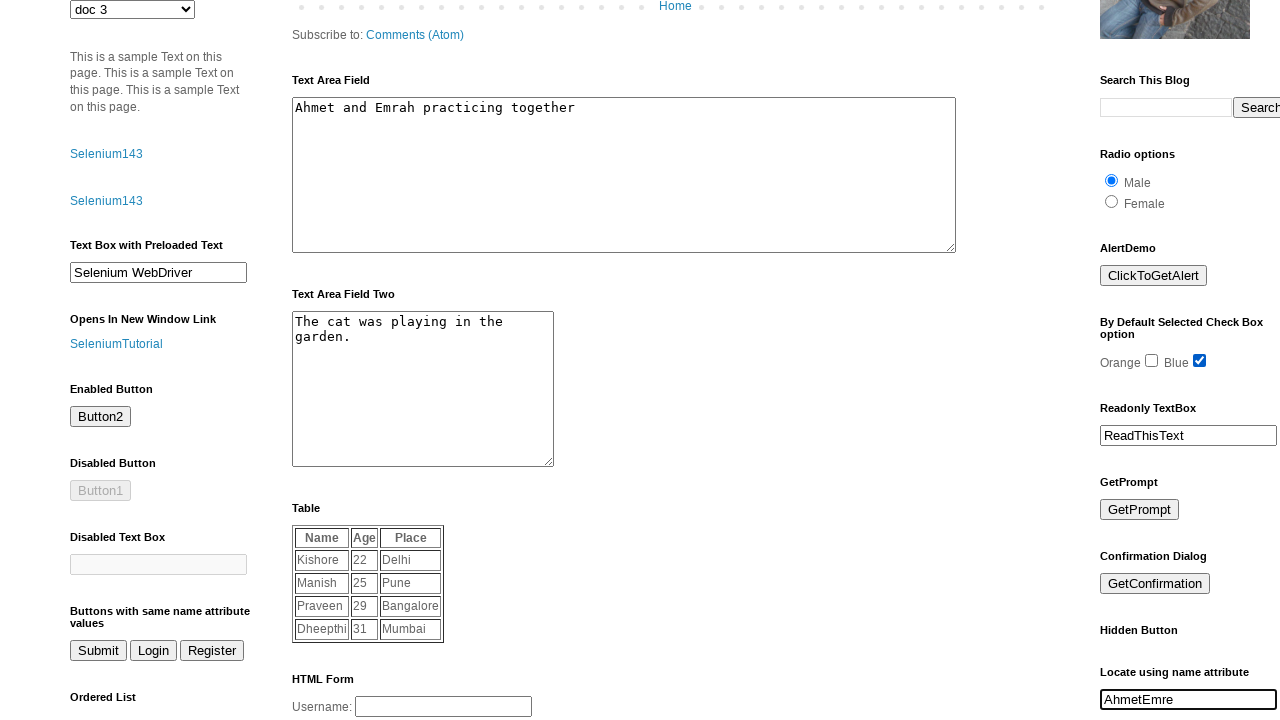